Tests numeric input field by entering various integer values and verifying they are correctly displayed

Starting URL: https://the-internet.herokuapp.com/

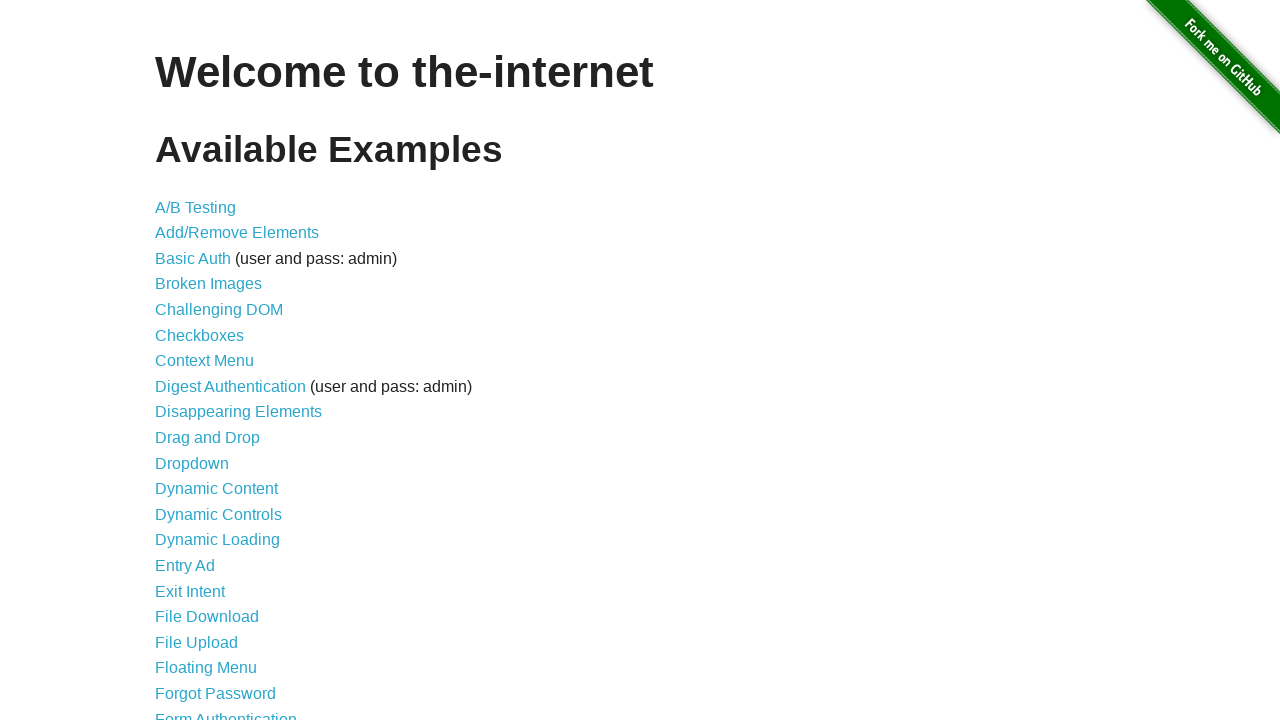

Clicked on Inputs link to navigate to inputs page at (176, 361) on a:text('Inputs')
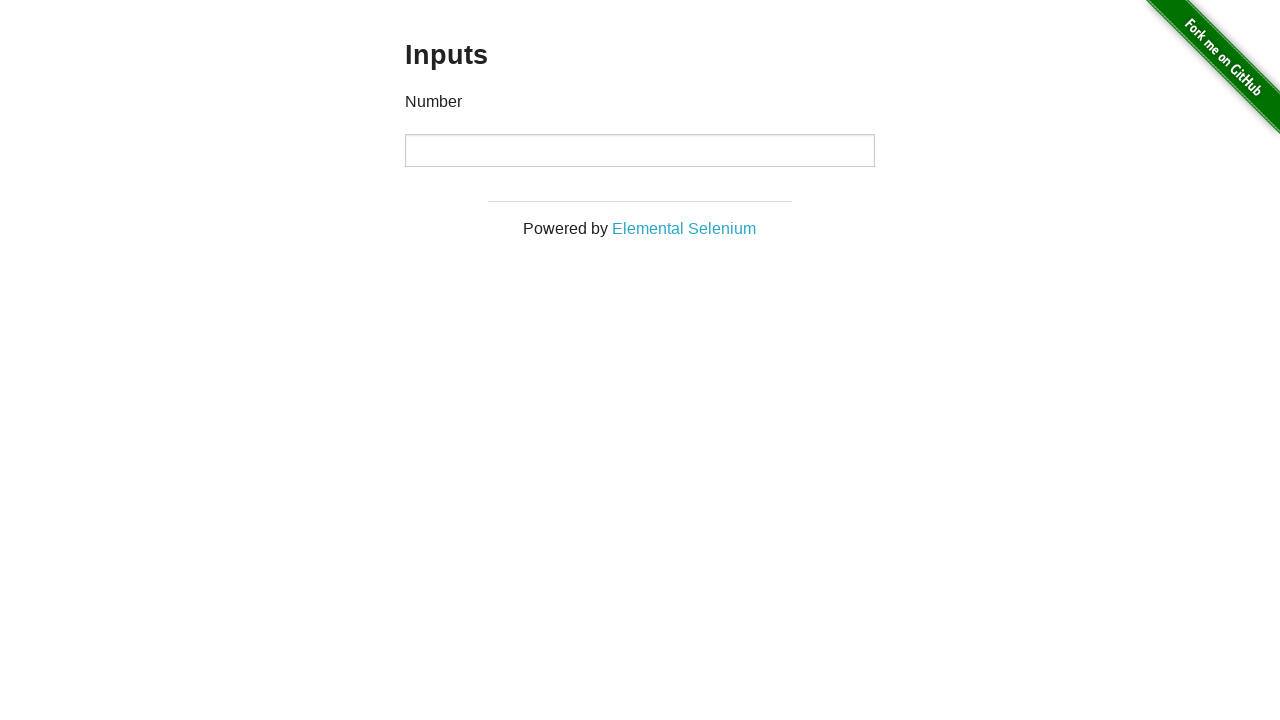

Numeric input field is now visible
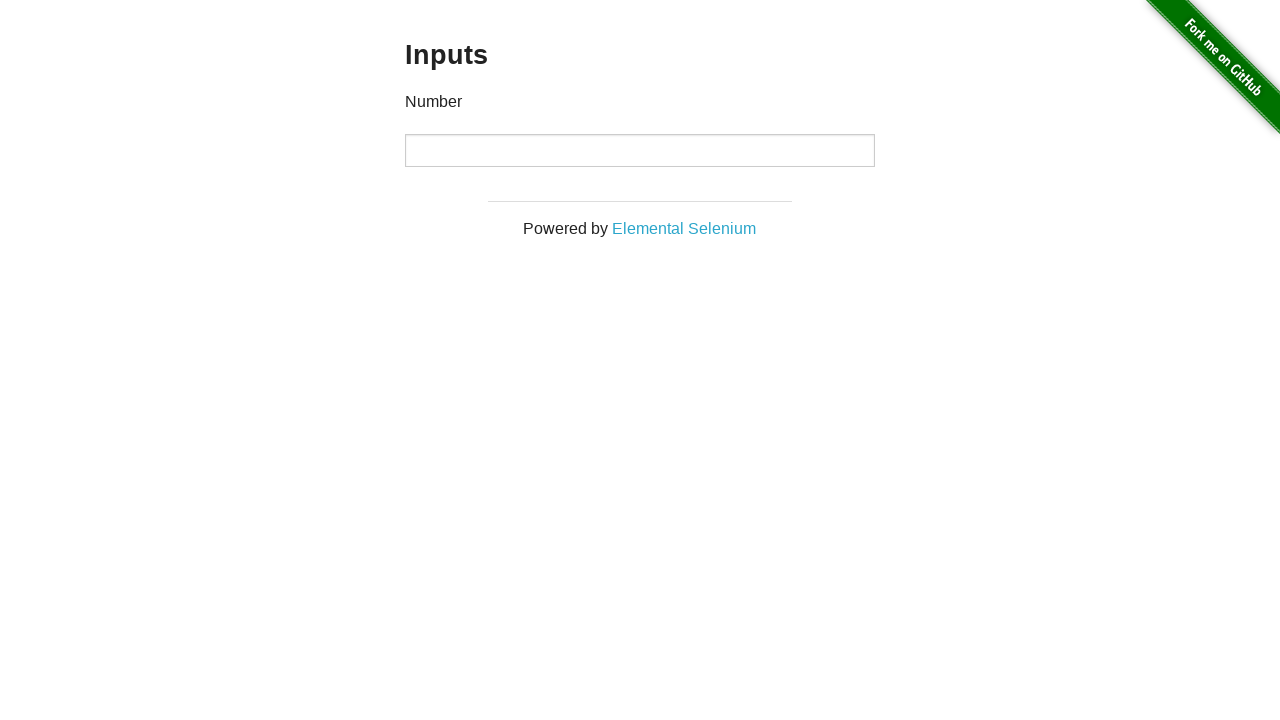

Entered integer value 4578 into numeric input field on input[type='number']
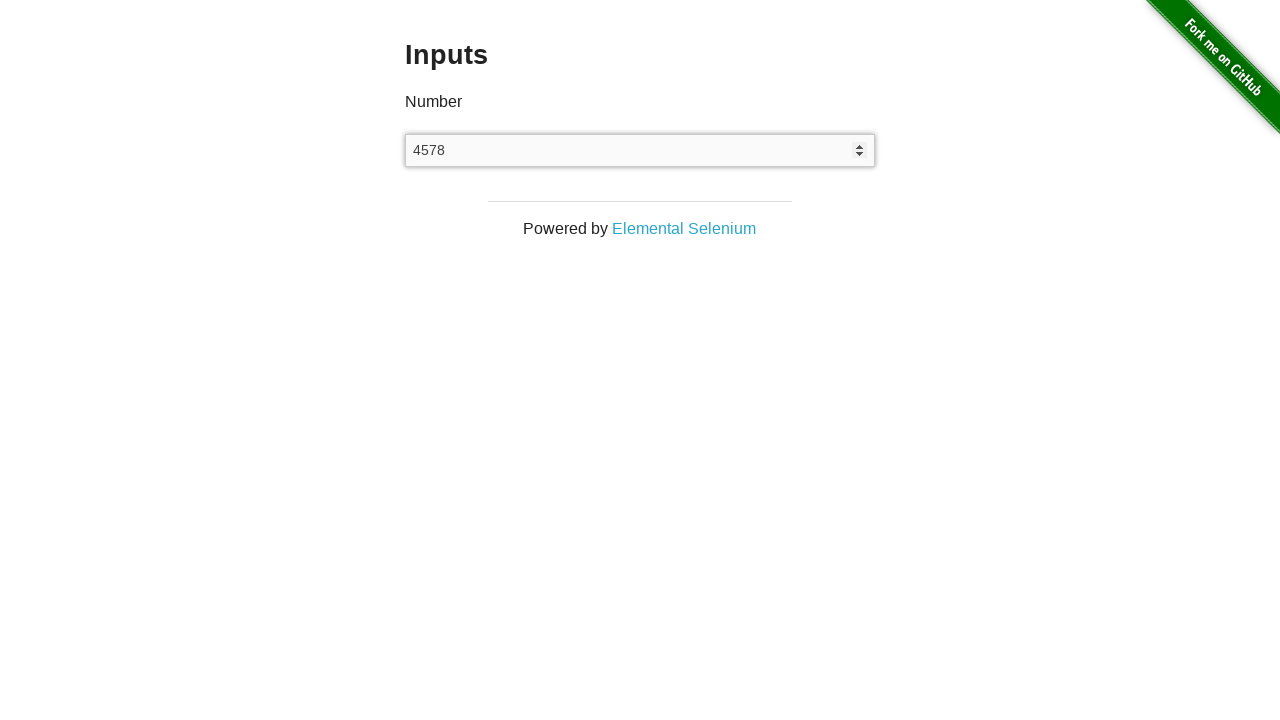

Verified that the numeric input field correctly displays the entered value 4578
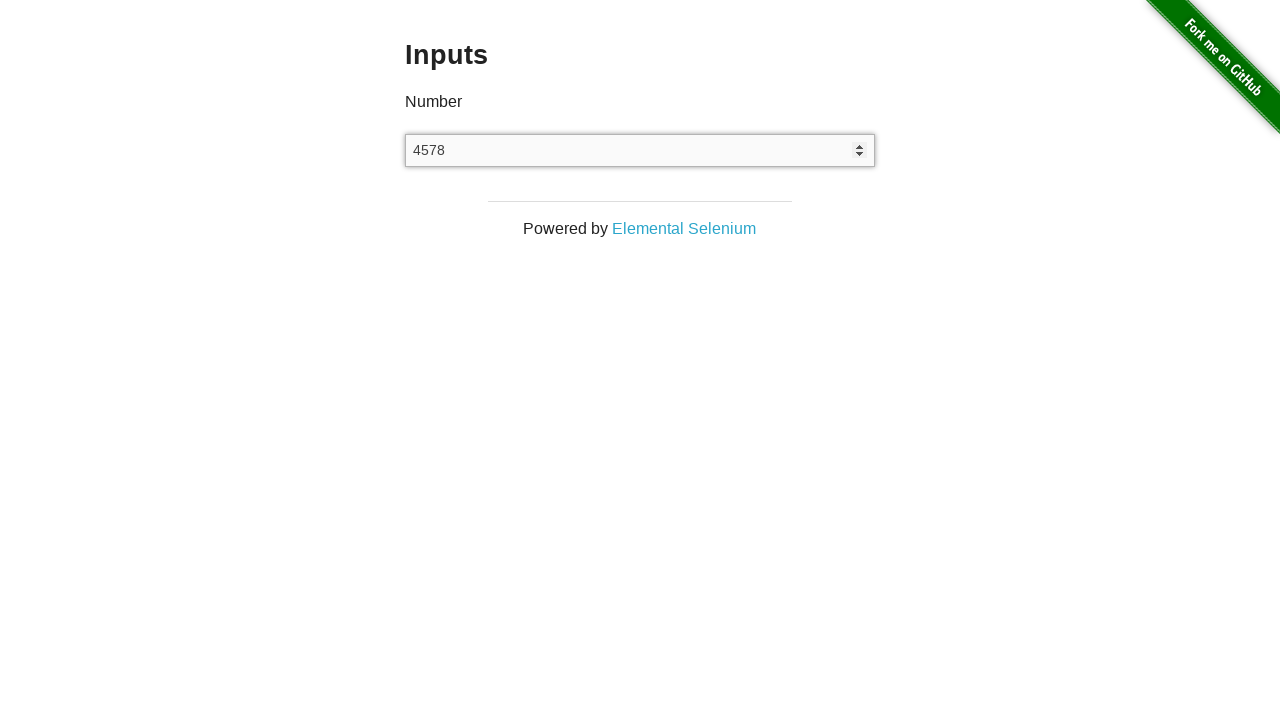

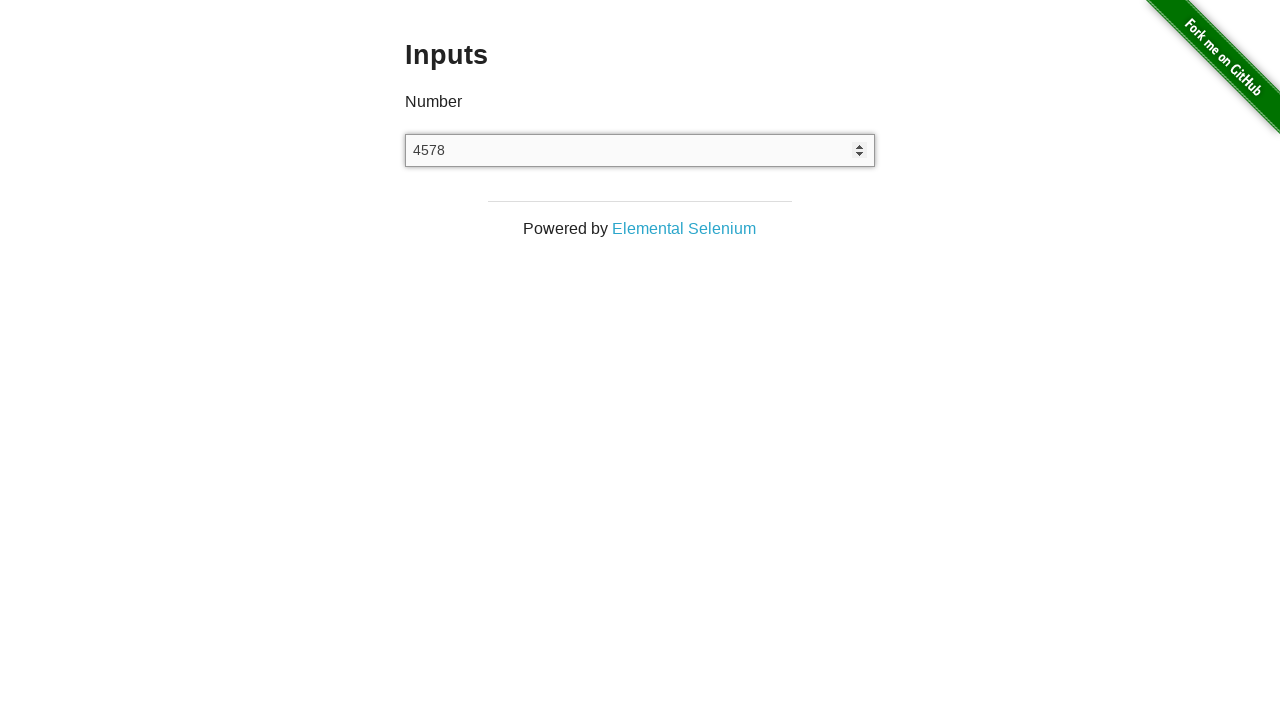